Navigates to the RedBus website homepage

Starting URL: https://www.redbus.in/

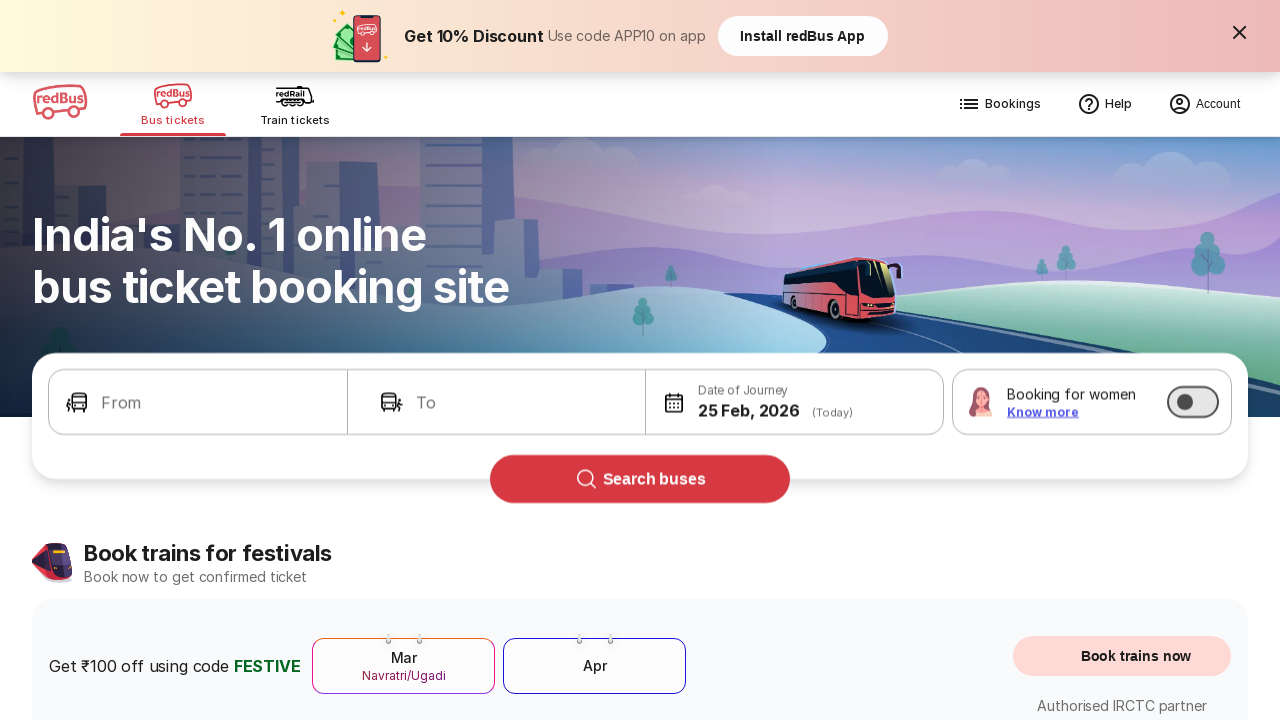

Navigated to RedBus homepage at https://www.redbus.in/
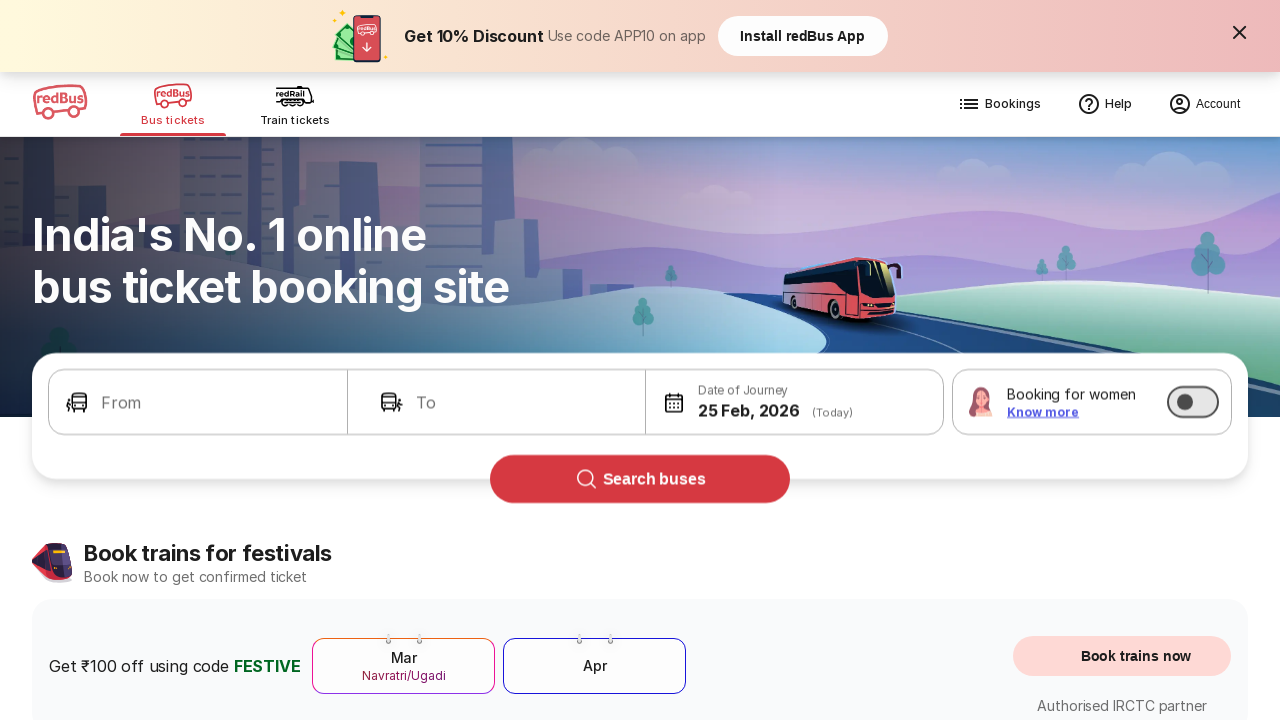

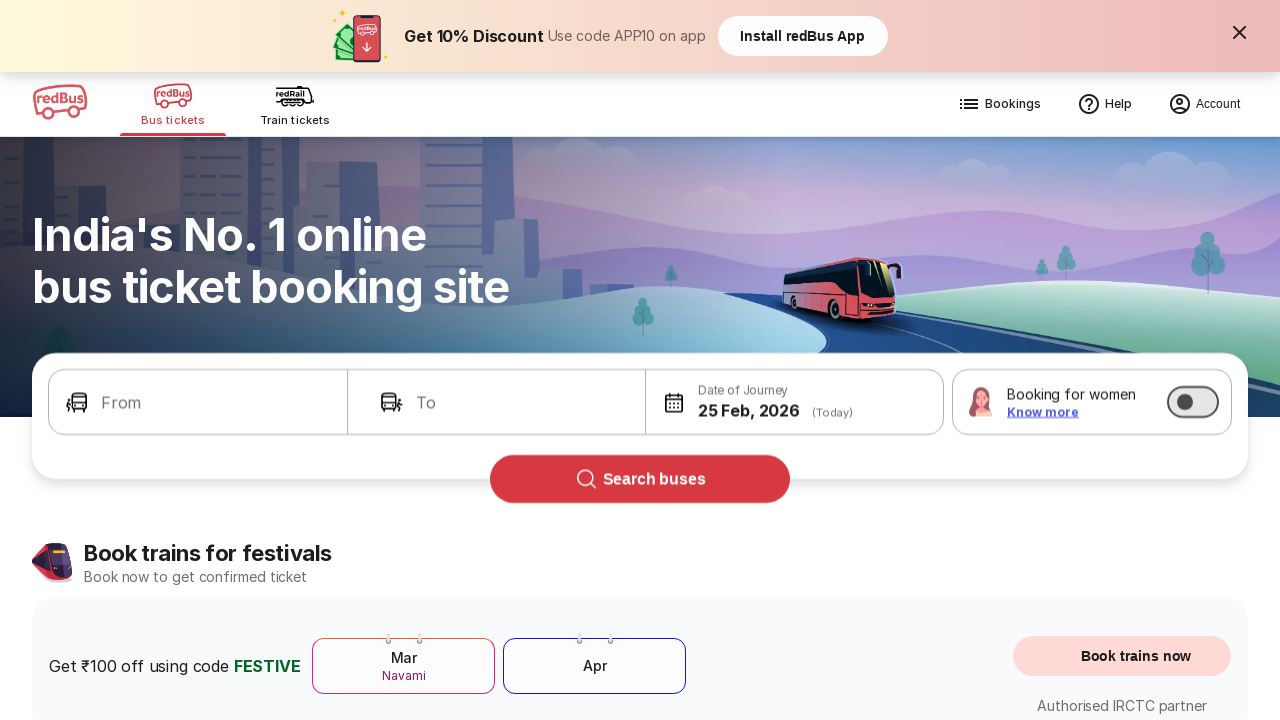